Tests slider interaction by moving it with keyboard arrow keys

Starting URL: https://bonigarcia.dev/selenium-webdriver-java/web-form.html

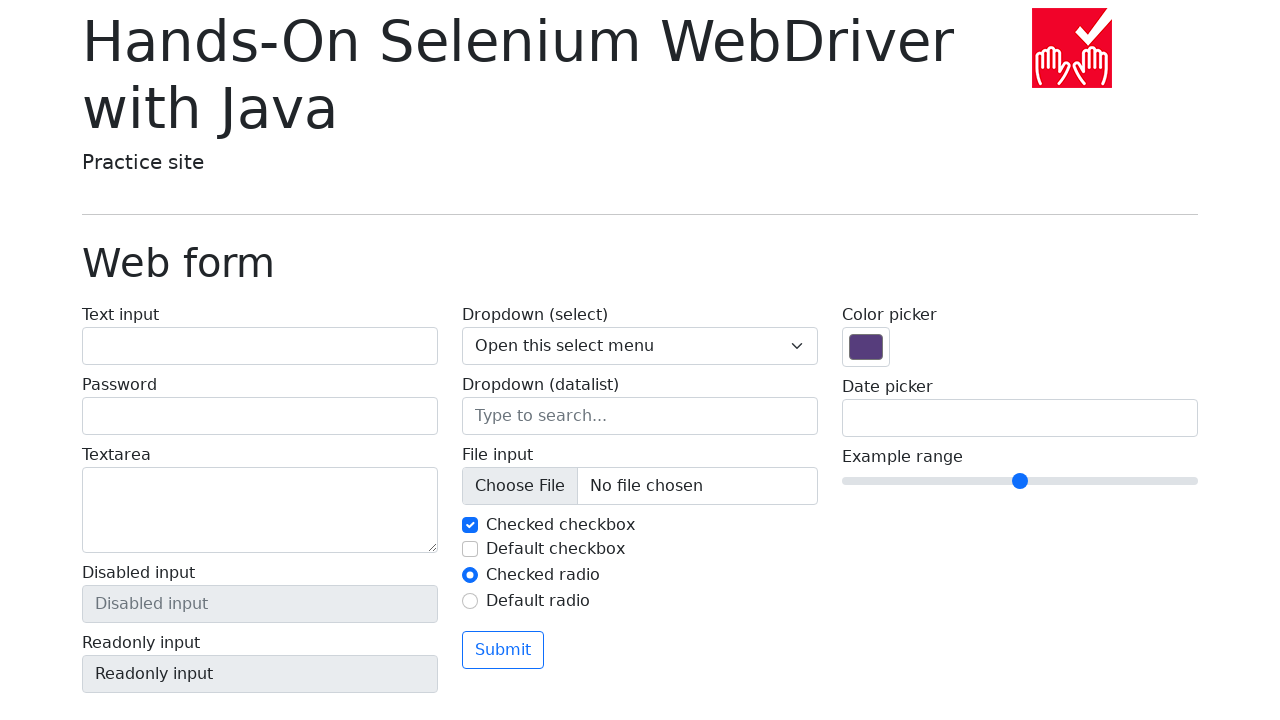

Navigated to web form page
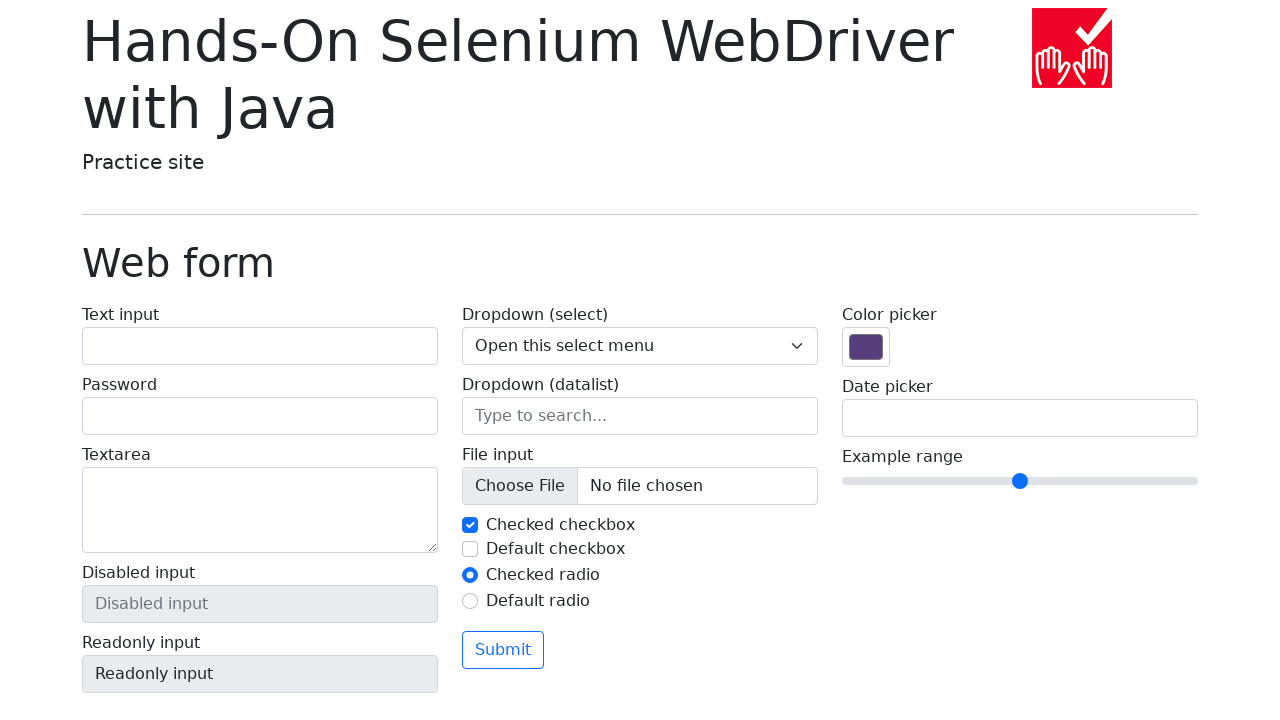

Located slider element
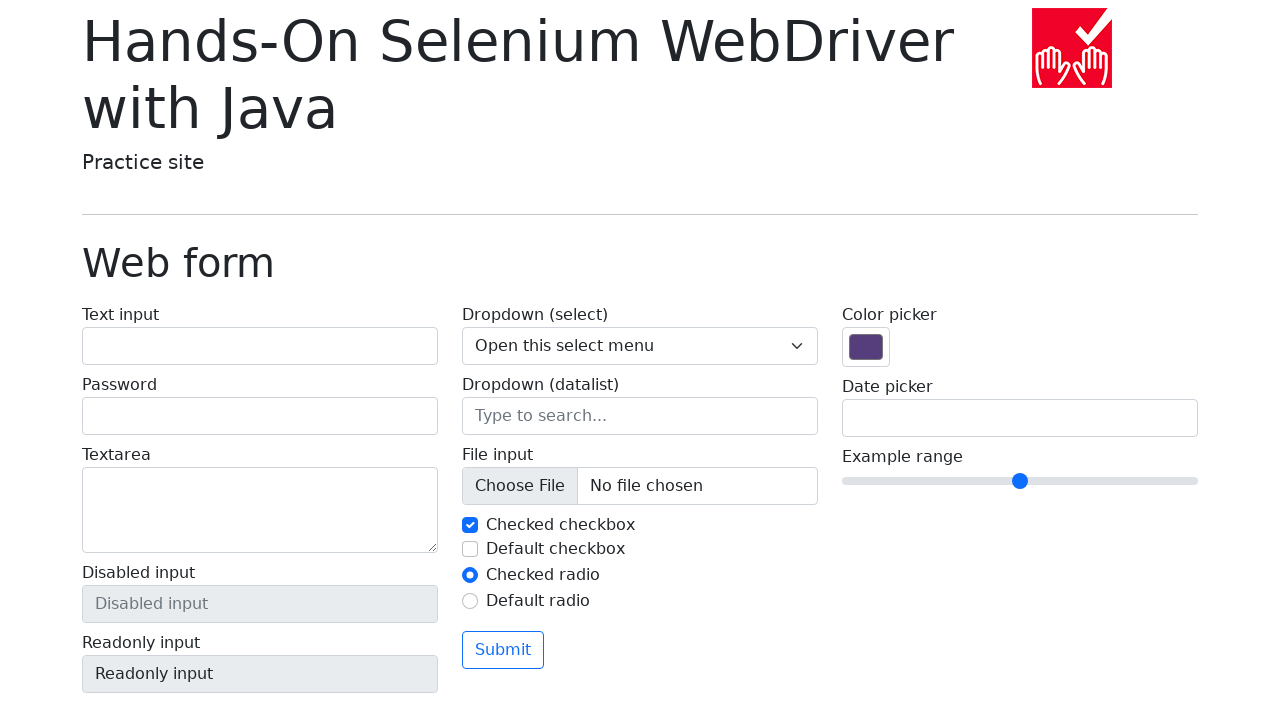

Pressed ArrowRight on slider (iteration 1/5) on input[type=range]
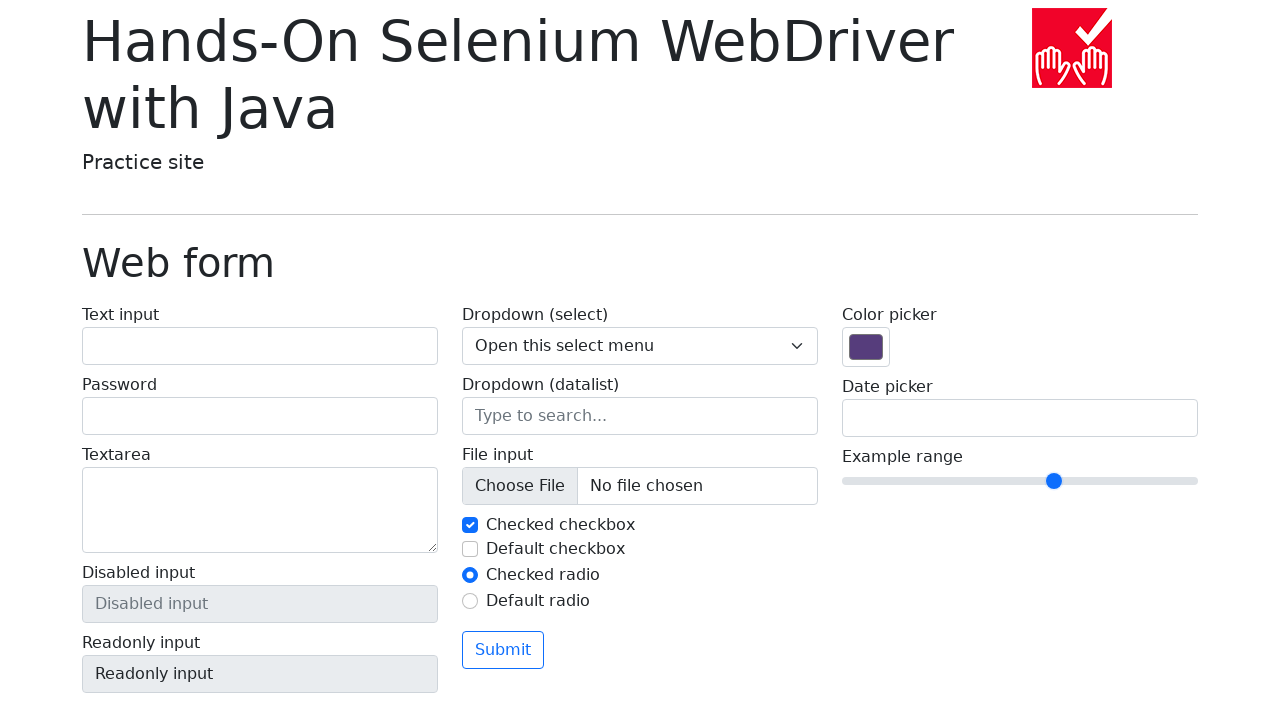

Pressed ArrowRight on slider (iteration 2/5) on input[type=range]
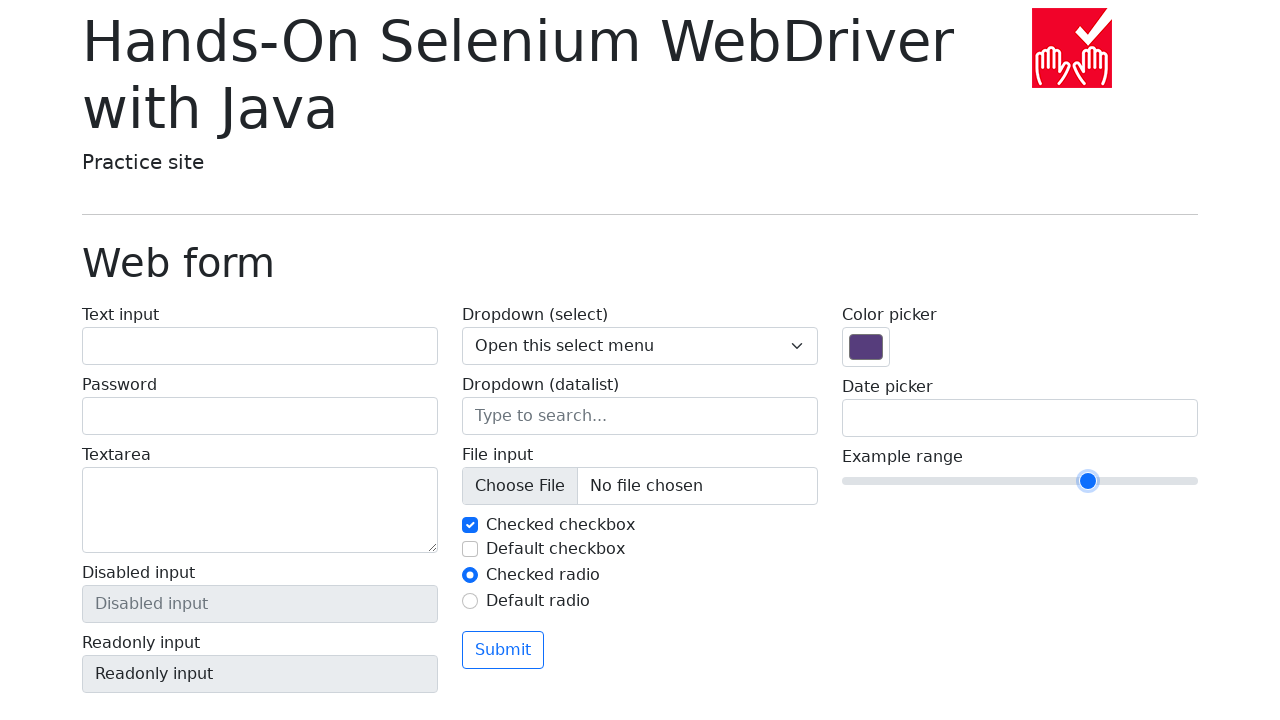

Pressed ArrowRight on slider (iteration 3/5) on input[type=range]
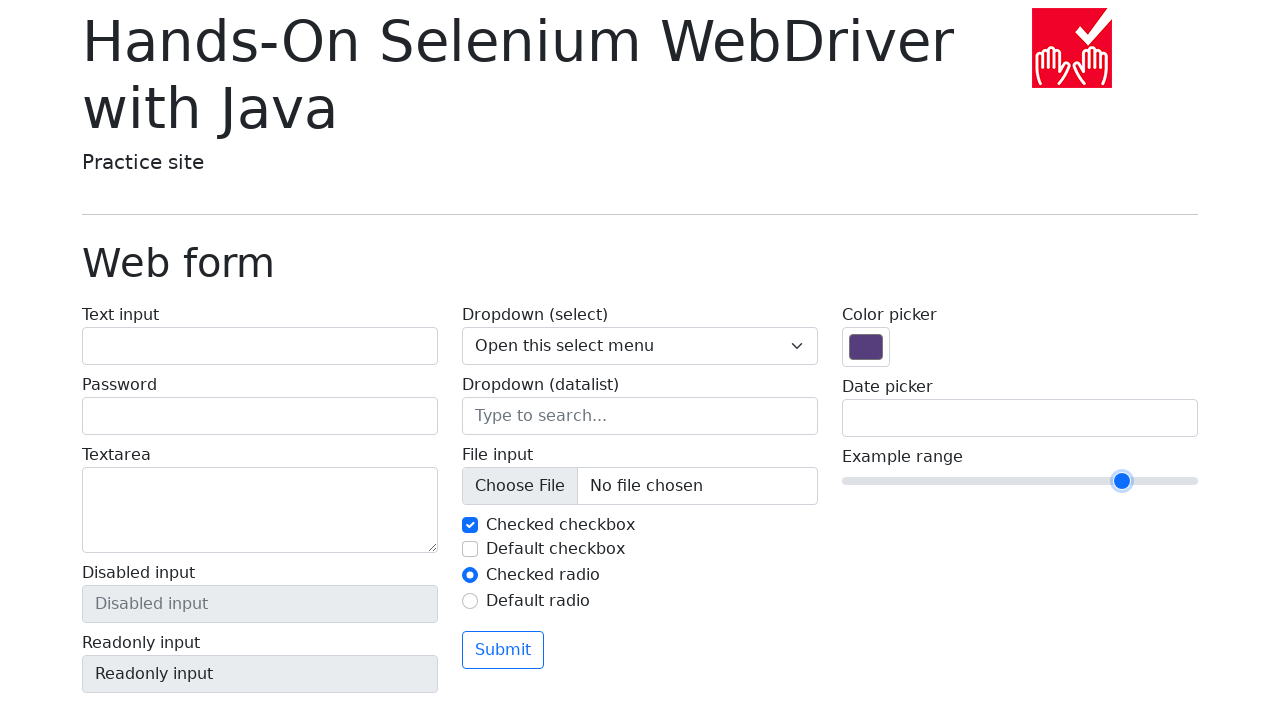

Pressed ArrowRight on slider (iteration 4/5) on input[type=range]
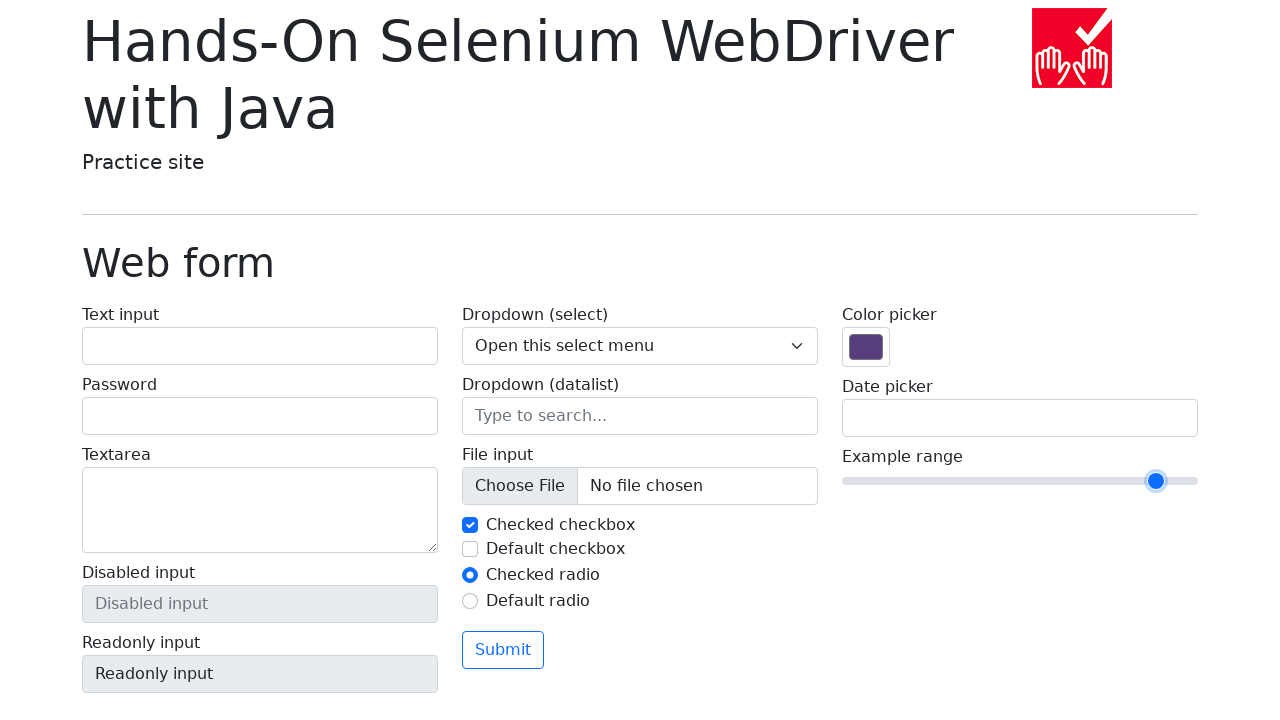

Pressed ArrowRight on slider (iteration 5/5) on input[type=range]
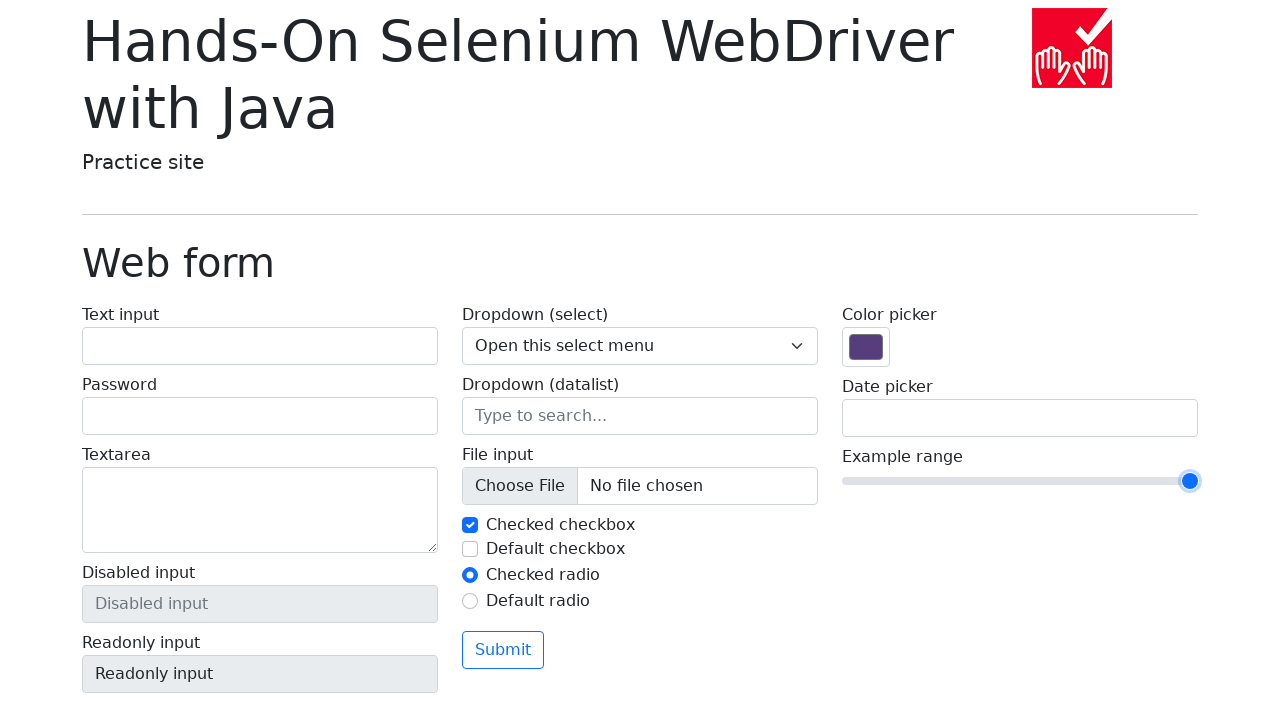

Pressed ArrowLeft on slider to move it left on input[type=range]
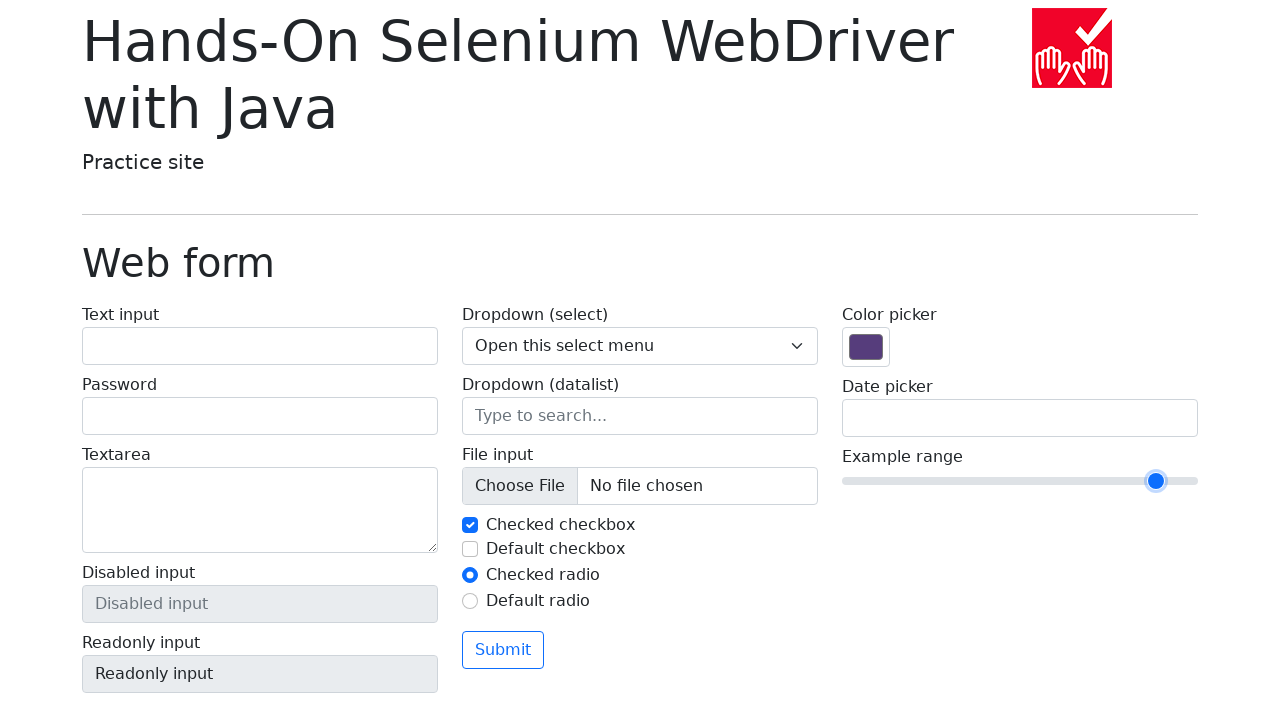

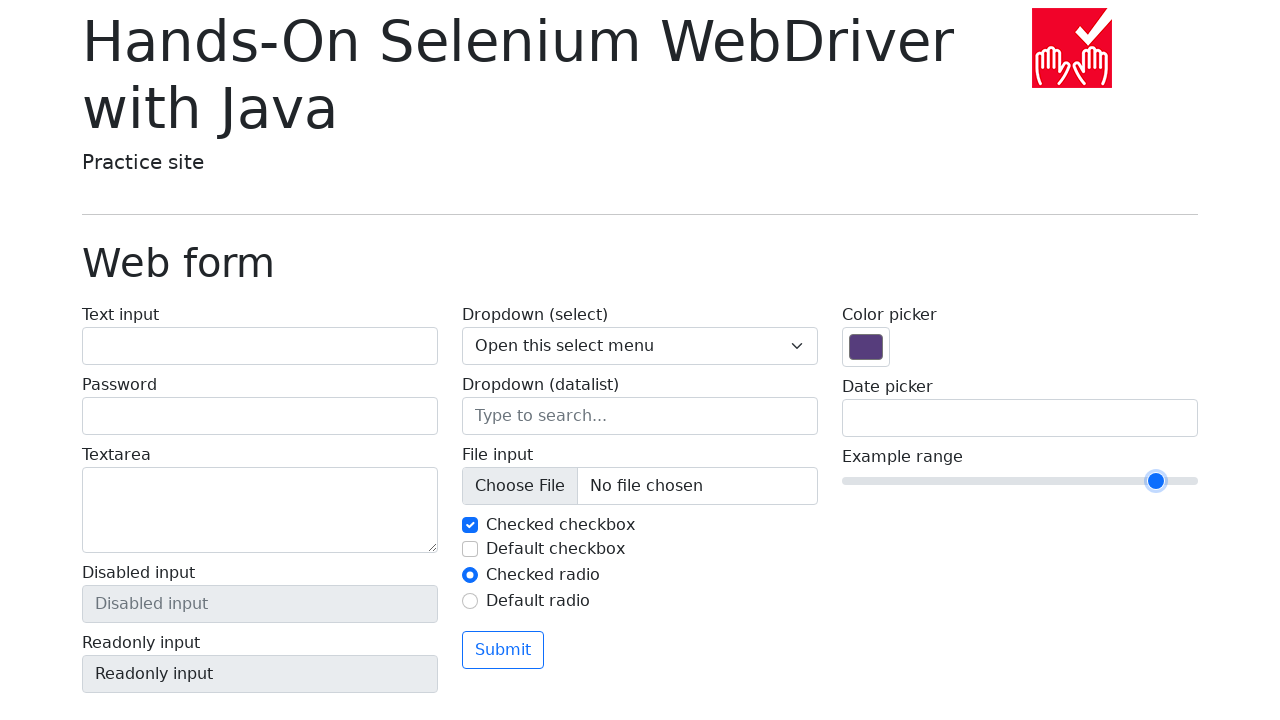